Tests navigation through the Shifting Content section by clicking on the menu link and then selecting Example 1 to view menu elements

Starting URL: https://the-internet.herokuapp.com/

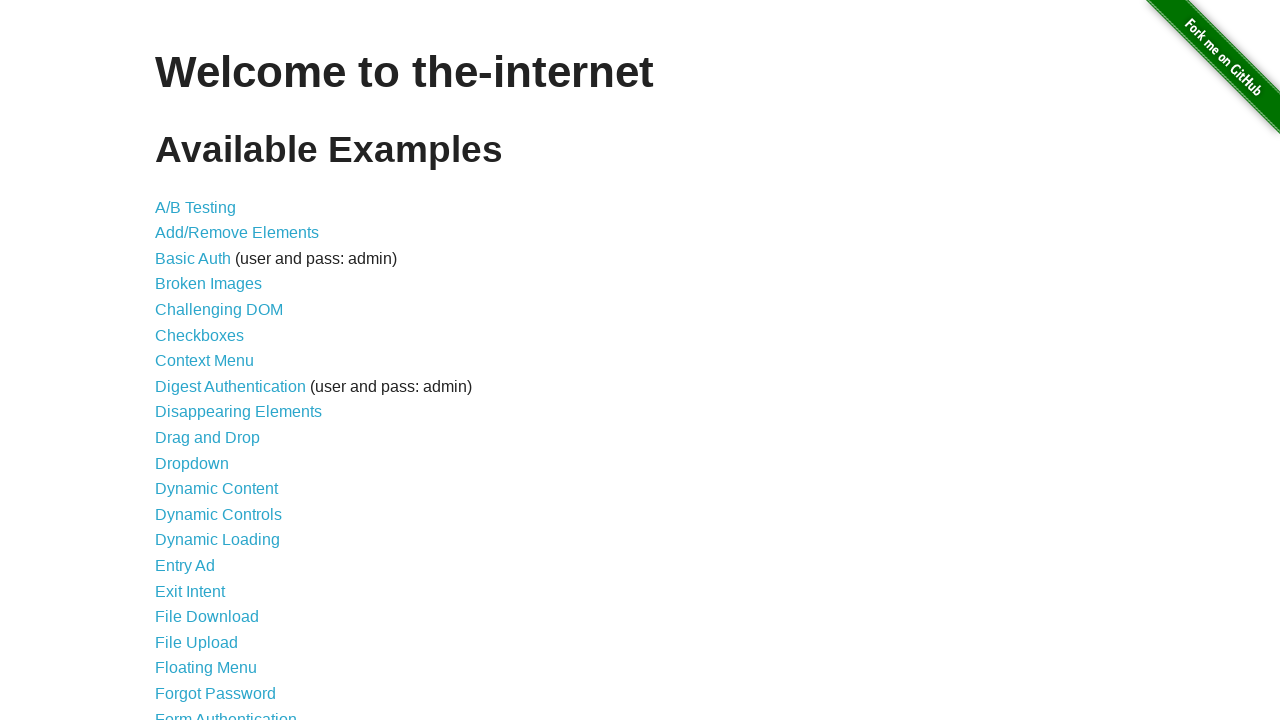

Clicked on 'Shifting Content' link at (212, 523) on text=Shifting Content
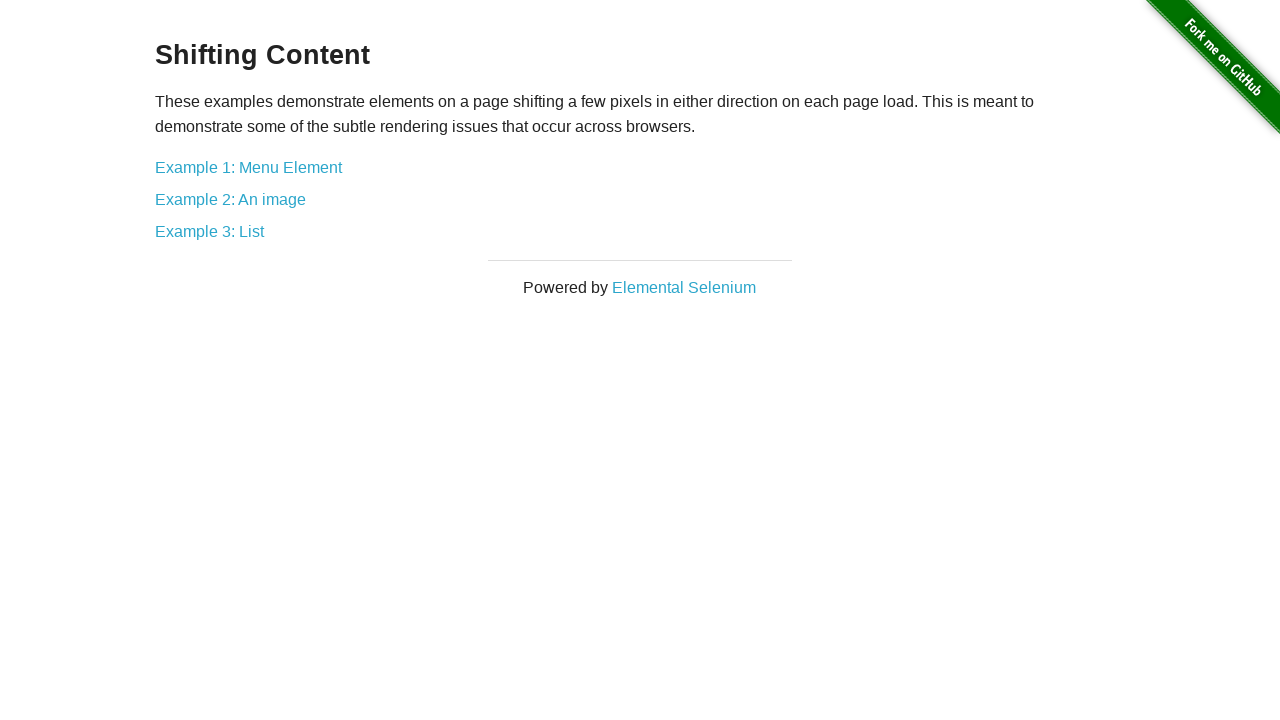

Clicked on 'Example 1: Menu Element' link at (248, 167) on text=Example 1: Menu Element
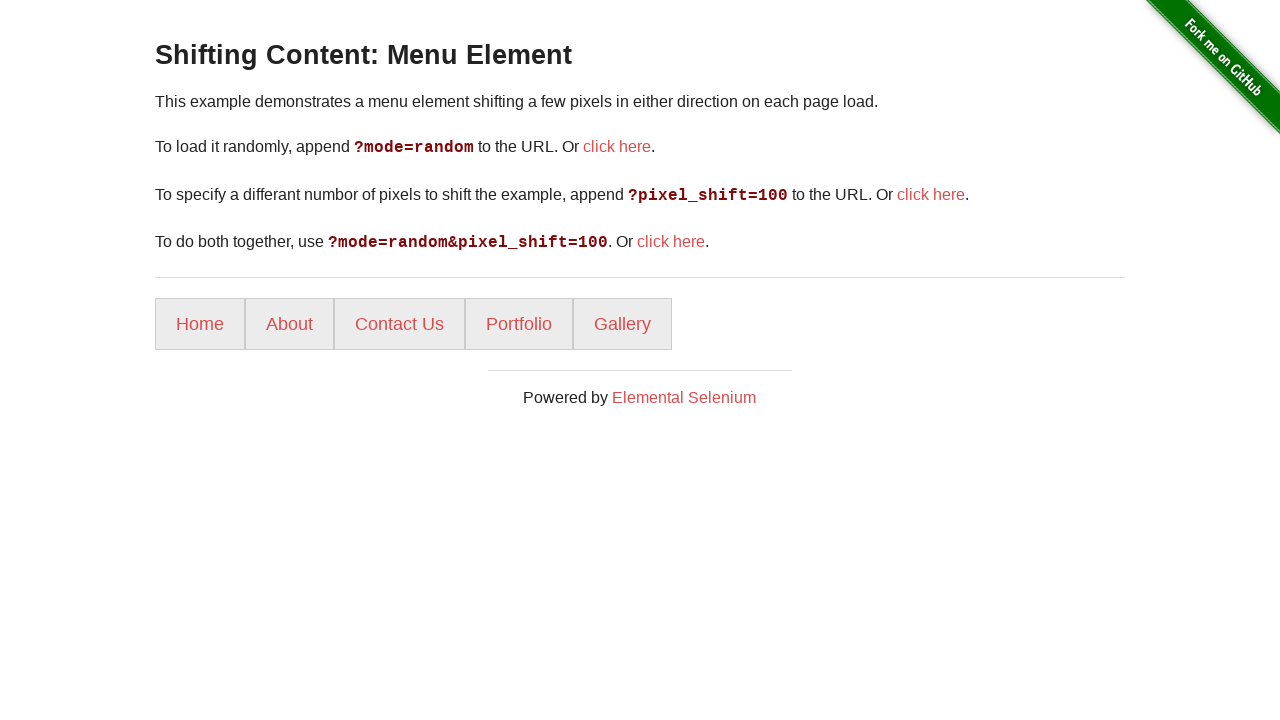

Menu elements loaded successfully
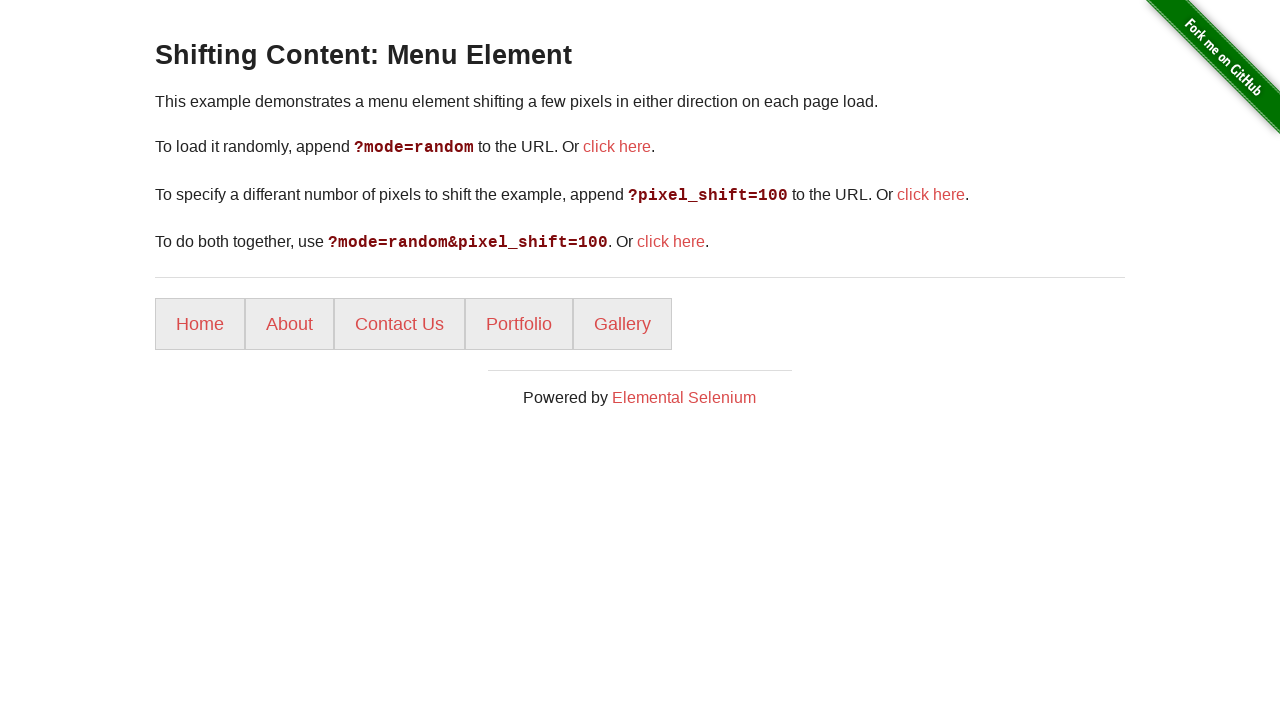

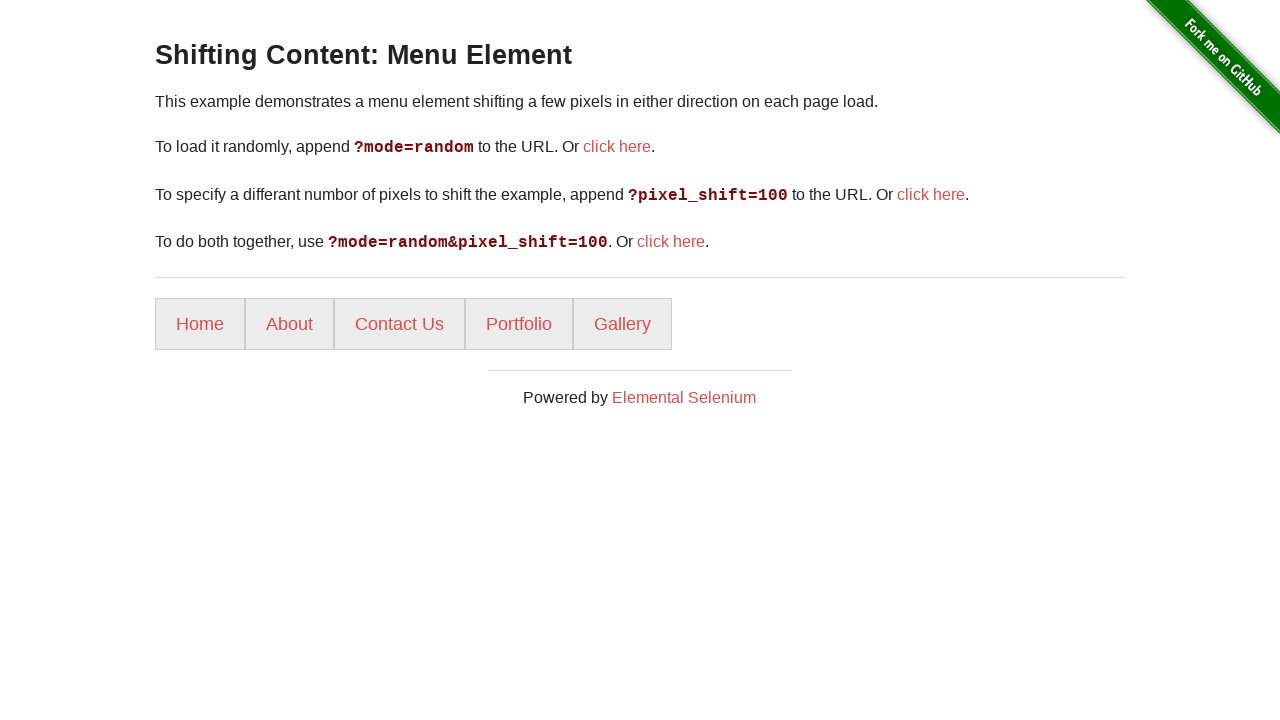